Tests that the Clear completed button displays correct text after marking an item complete

Starting URL: https://demo.playwright.dev/todomvc

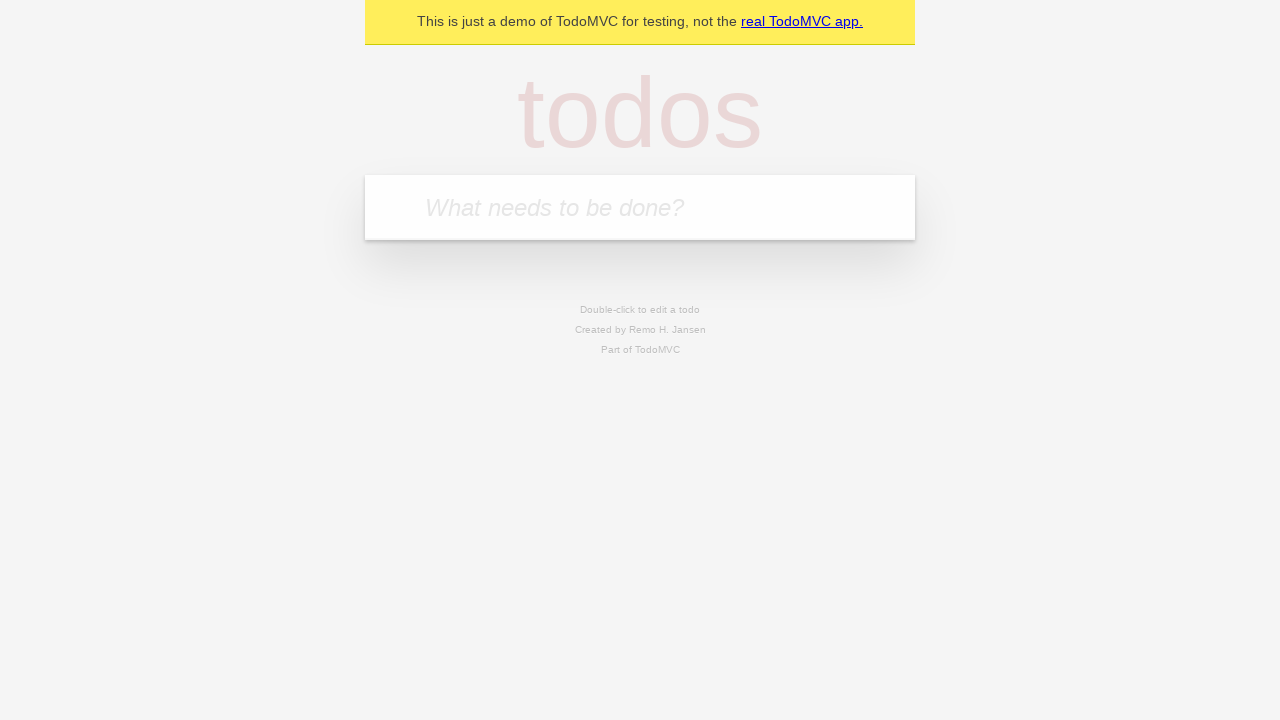

Filled todo input with 'buy some cheese' on internal:attr=[placeholder="What needs to be done?"i]
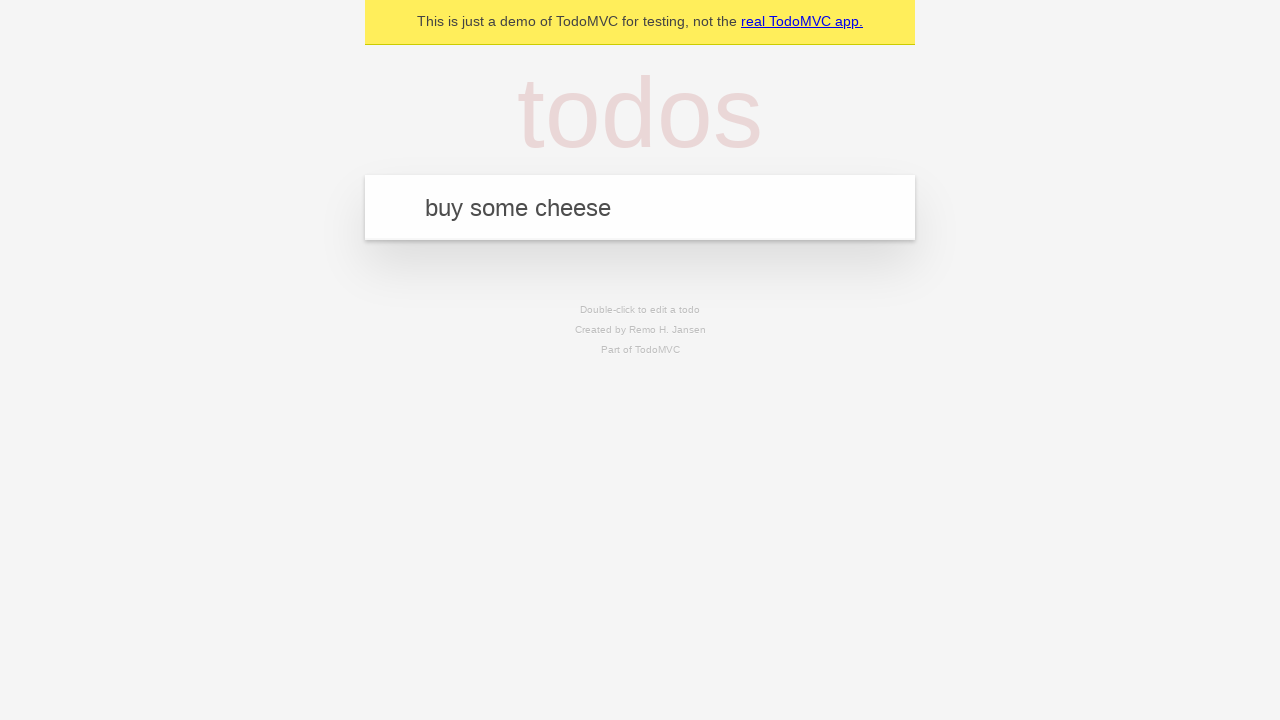

Pressed Enter to add first todo on internal:attr=[placeholder="What needs to be done?"i]
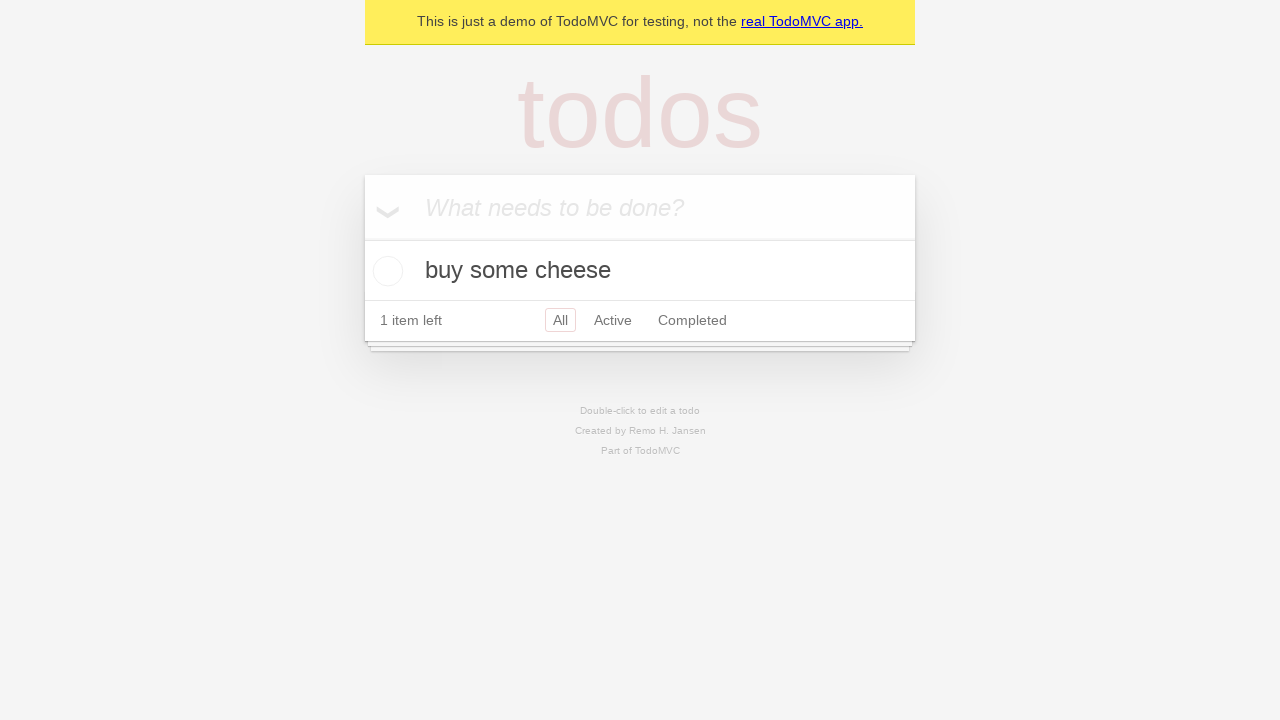

Filled todo input with 'feed the cat' on internal:attr=[placeholder="What needs to be done?"i]
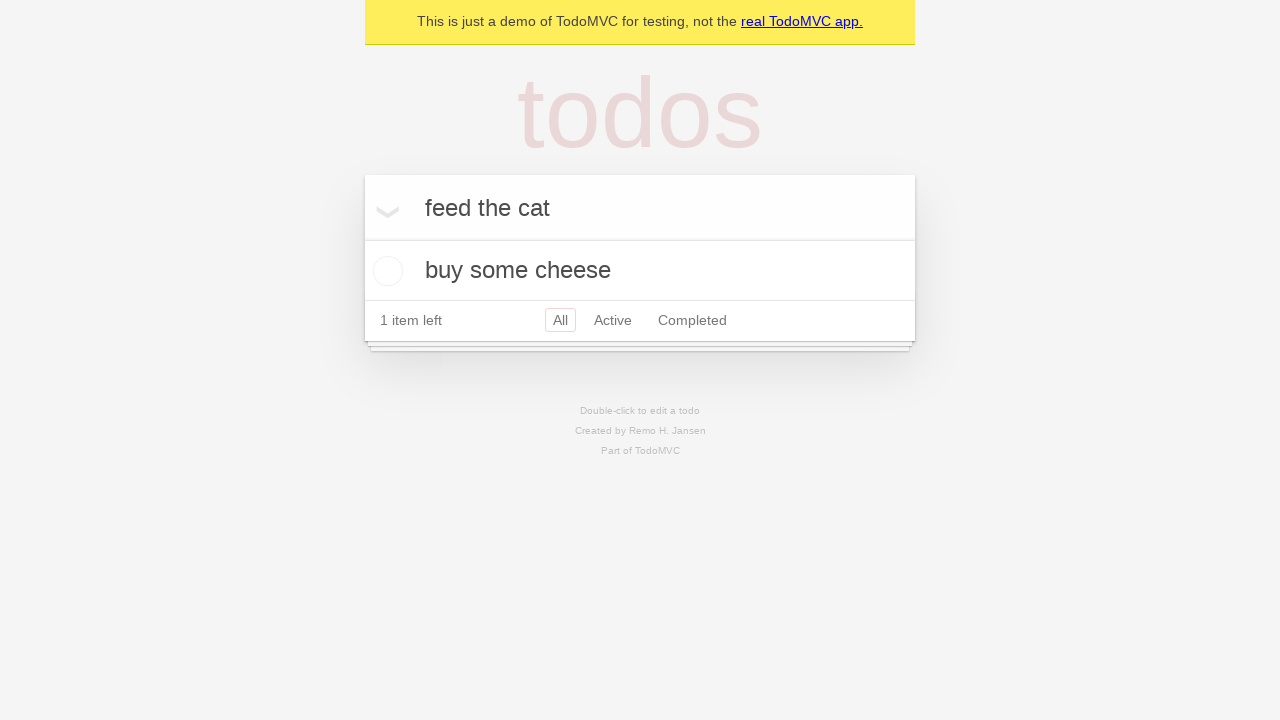

Pressed Enter to add second todo on internal:attr=[placeholder="What needs to be done?"i]
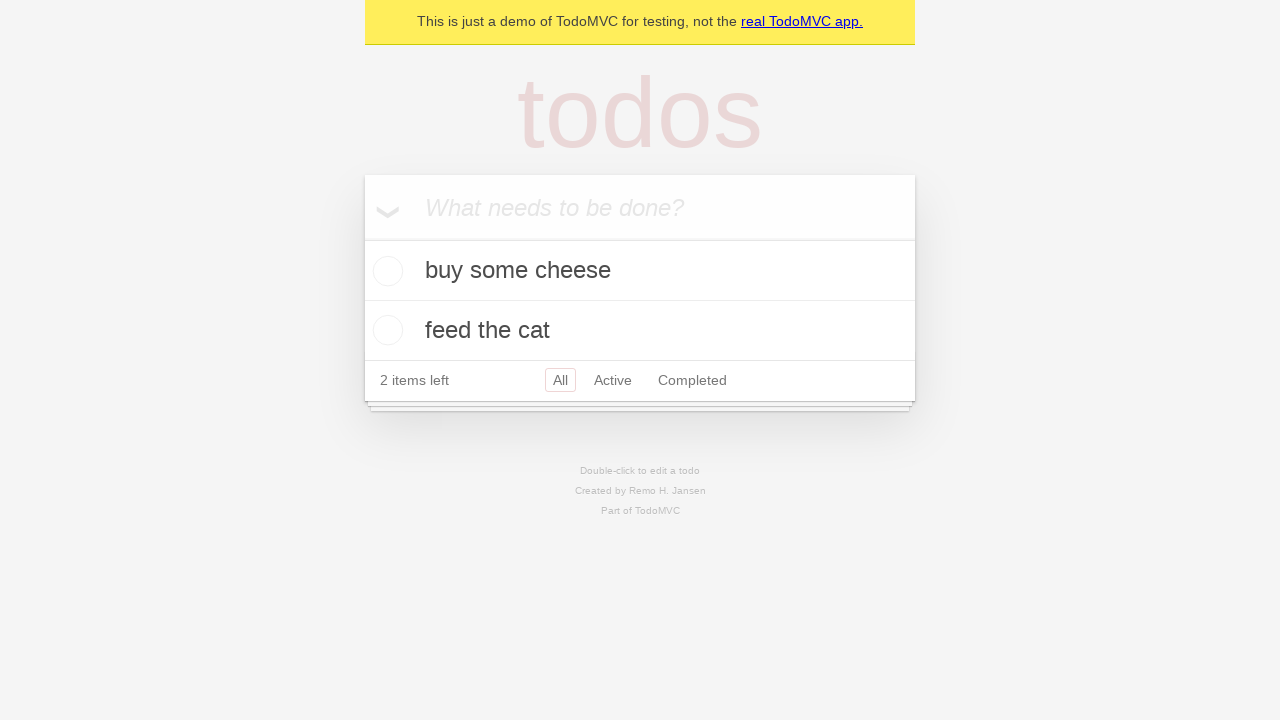

Filled todo input with 'book a doctors appointment' on internal:attr=[placeholder="What needs to be done?"i]
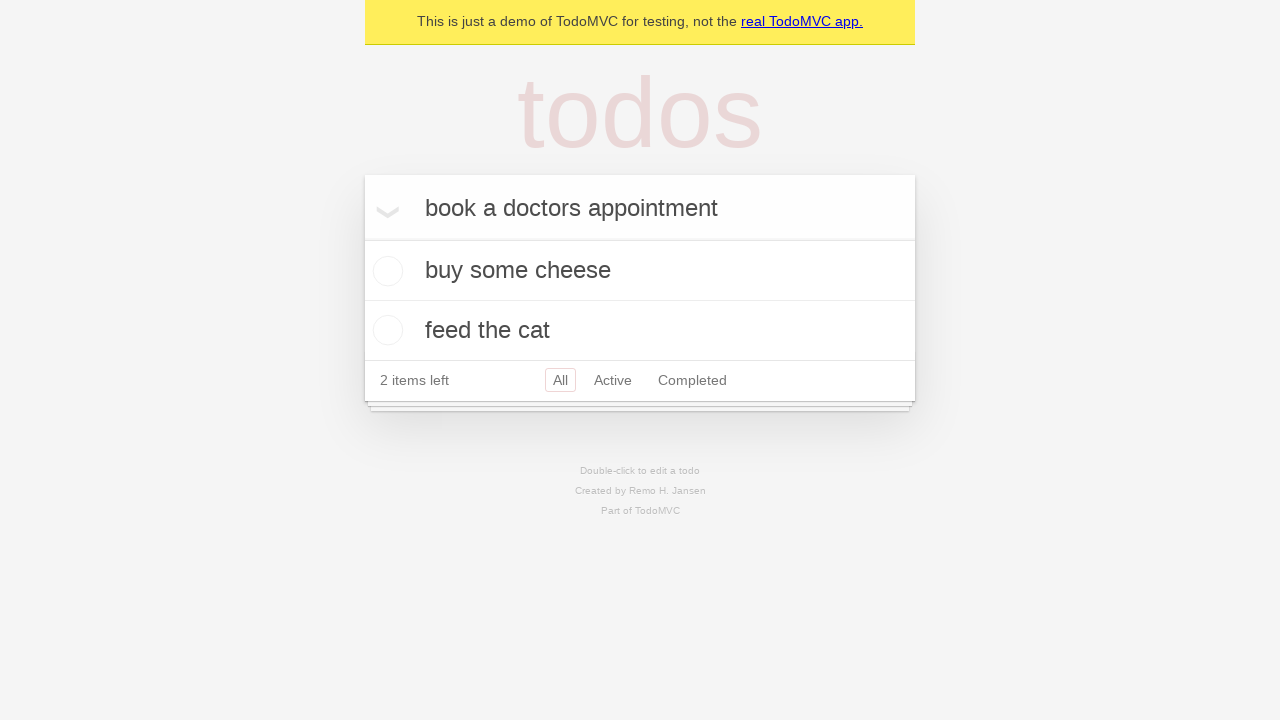

Pressed Enter to add third todo on internal:attr=[placeholder="What needs to be done?"i]
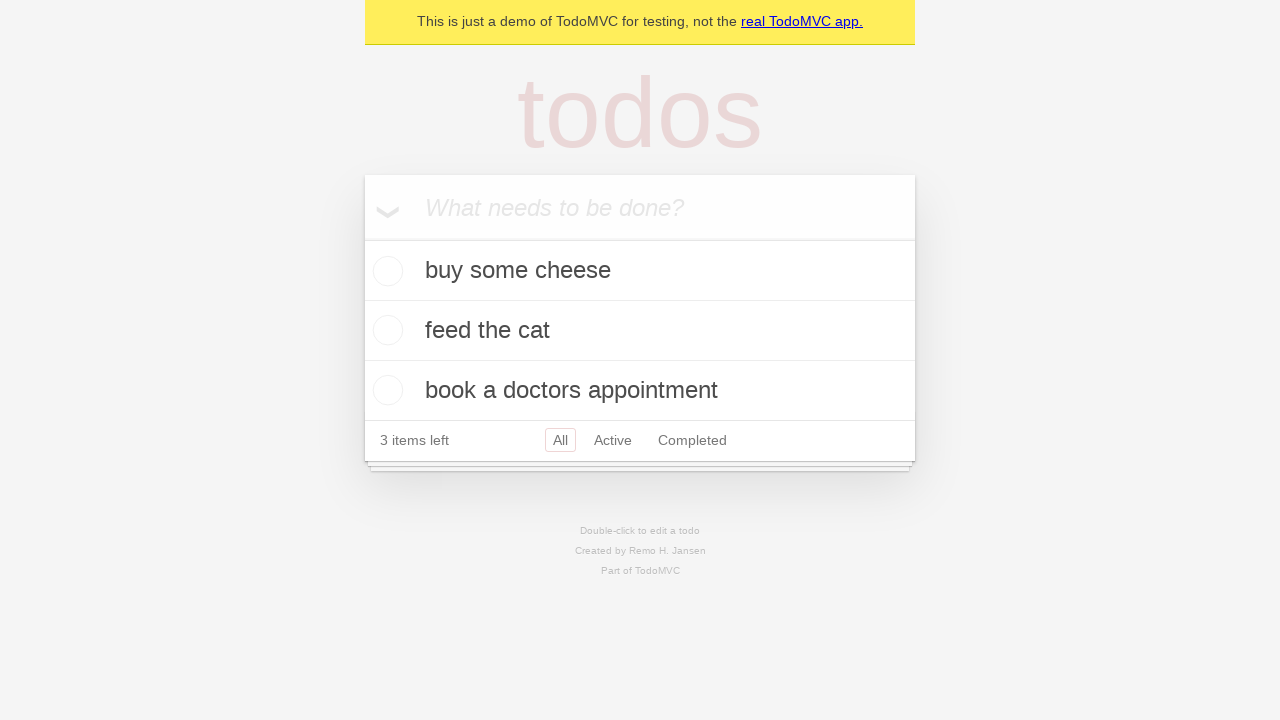

Checked the first todo item at (385, 271) on .todo-list li .toggle >> nth=0
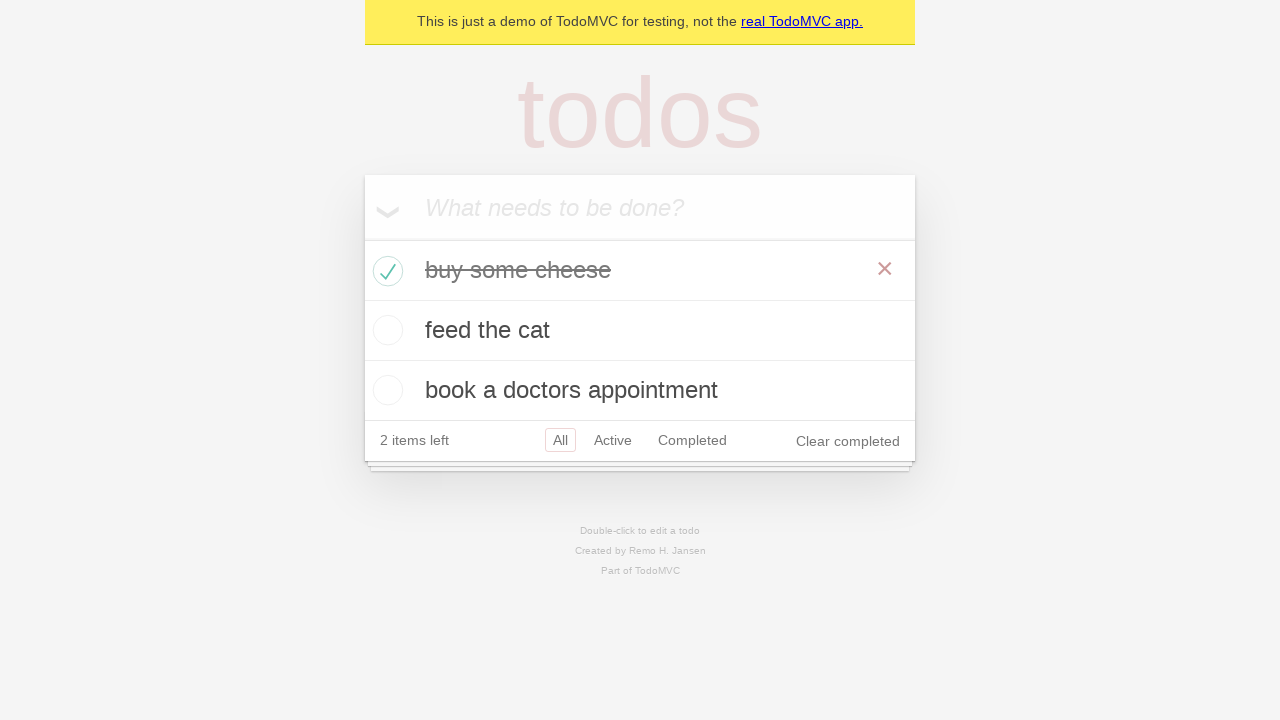

Clear completed button appeared after marking item complete
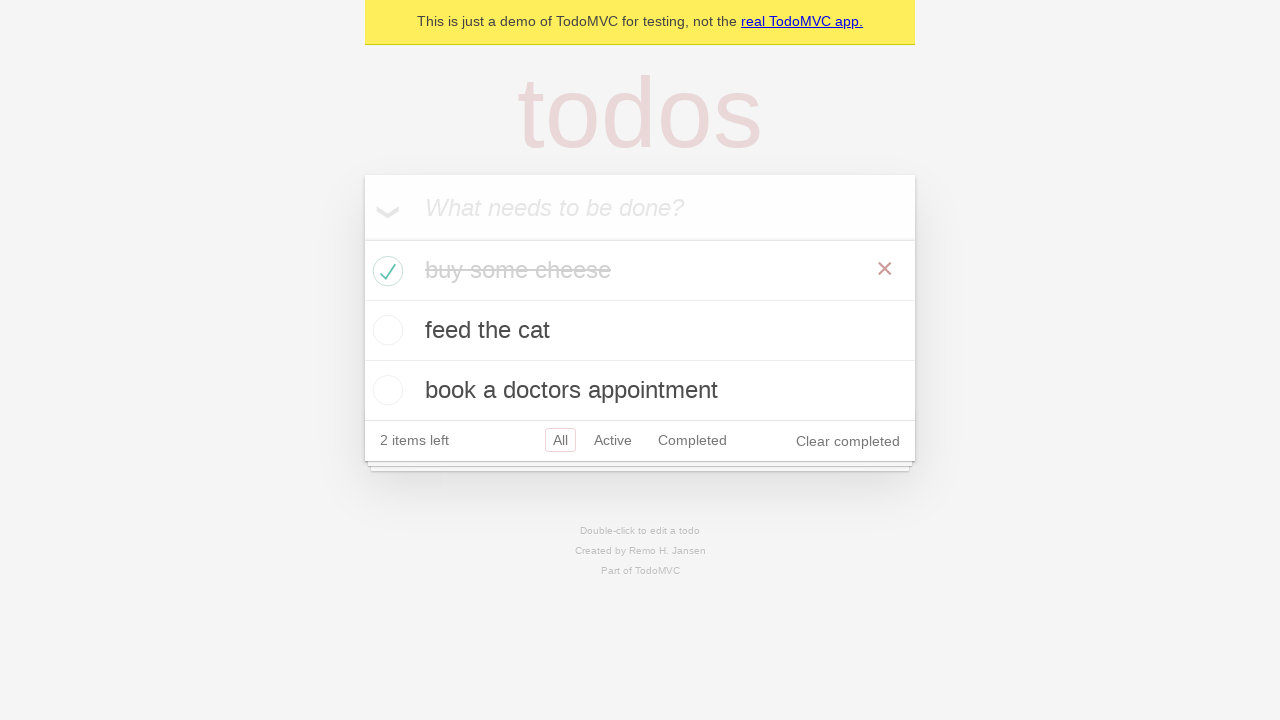

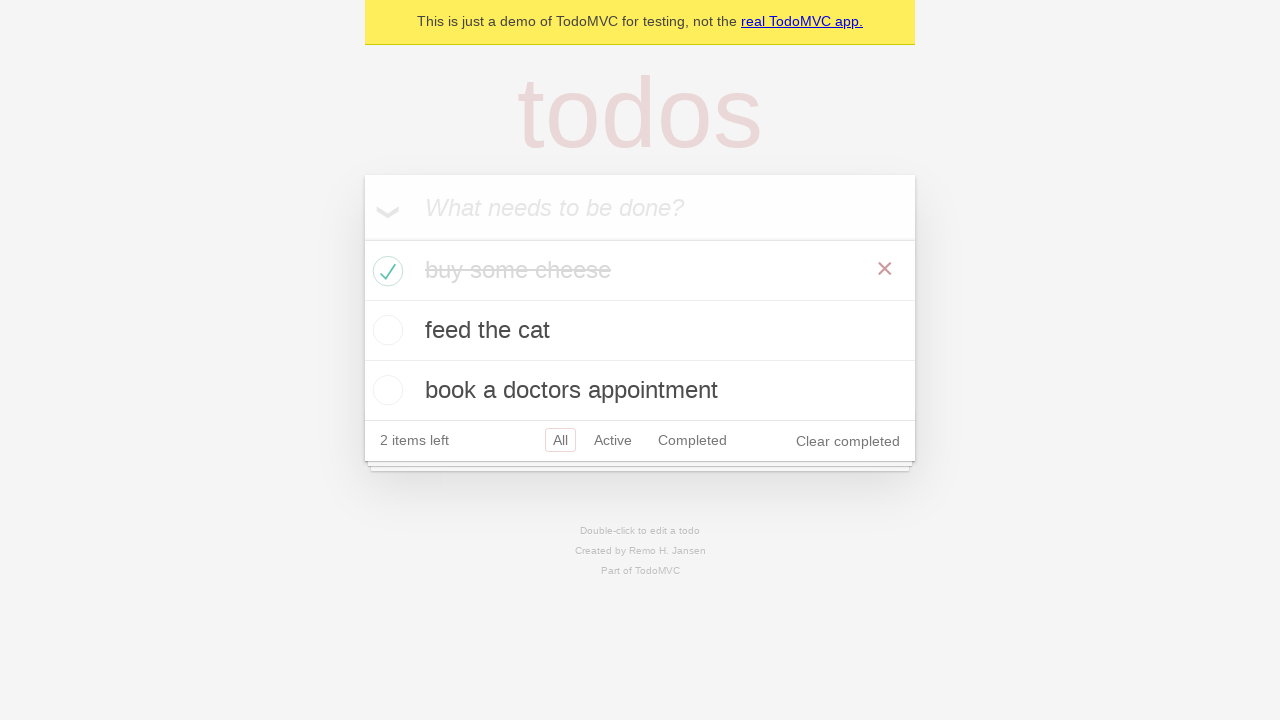